Tests the newsletter subscription page by navigating to it and attempting to submit the form without filling required fields to verify error handling.

Starting URL: https://serlo.org/

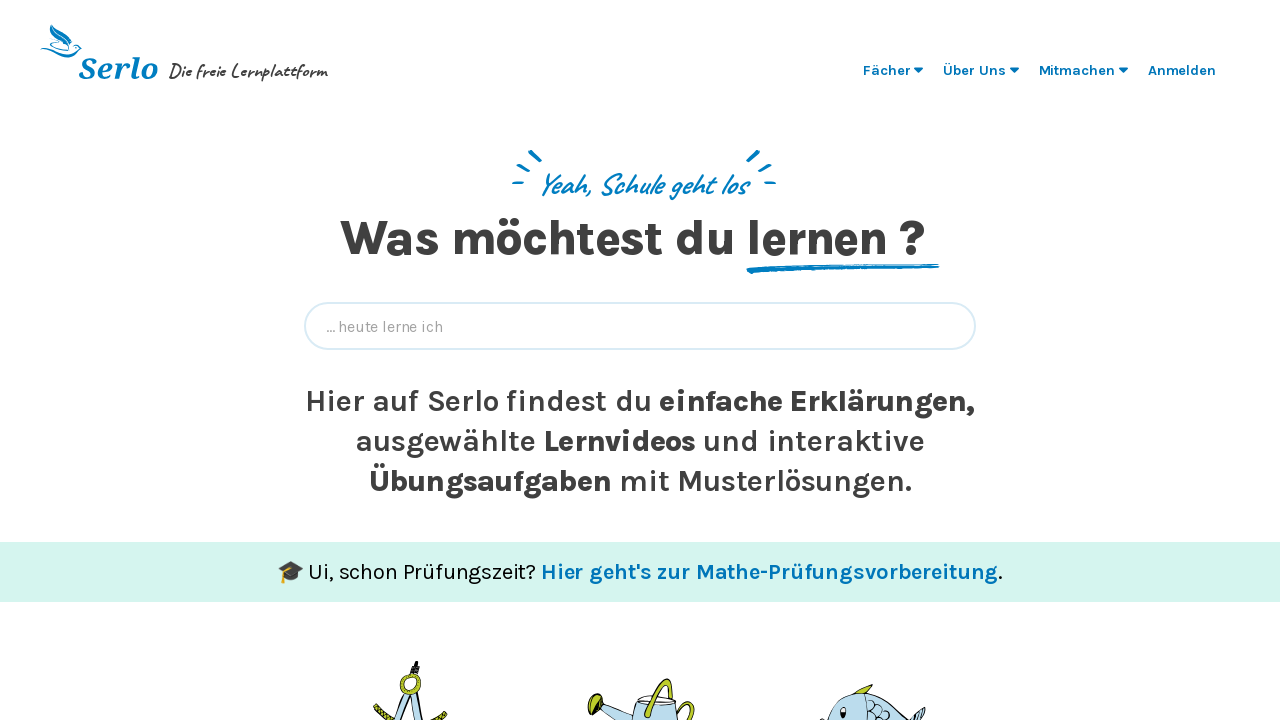

Clicked Newsletter link at (1047, 361) on text=Newsletter
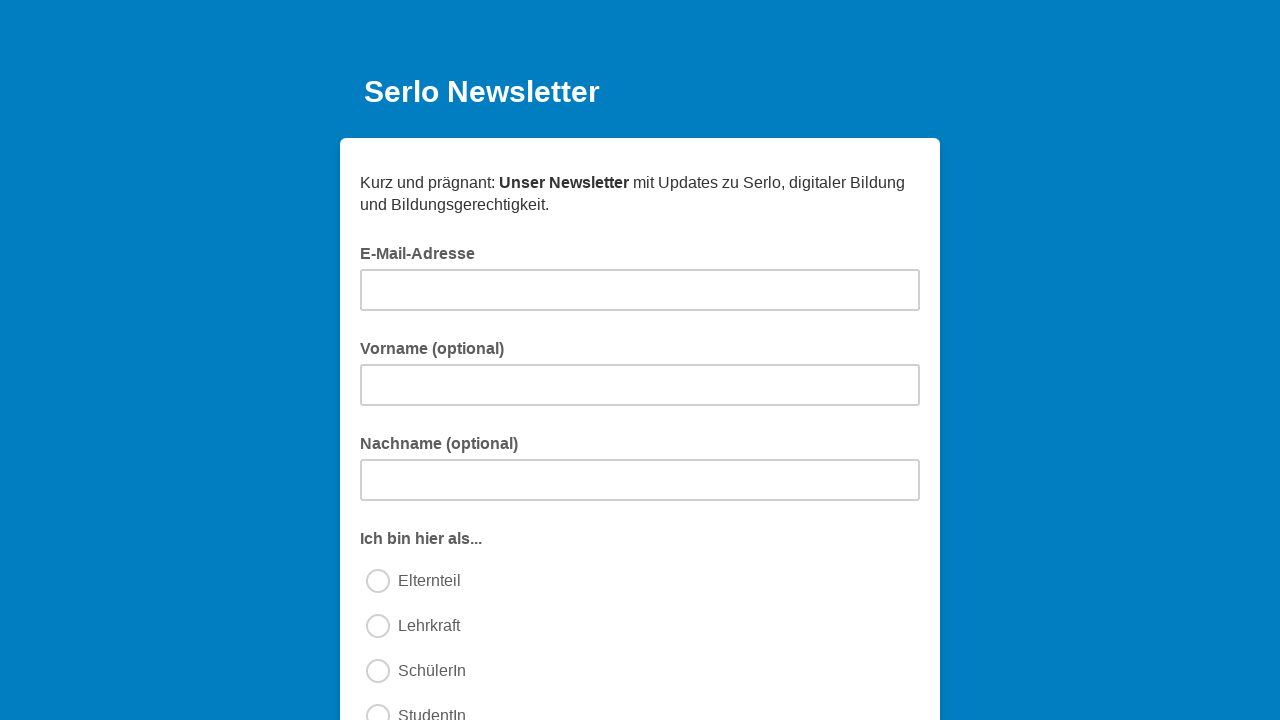

Newsletter page loaded with heading 'Serlo Newsletter'
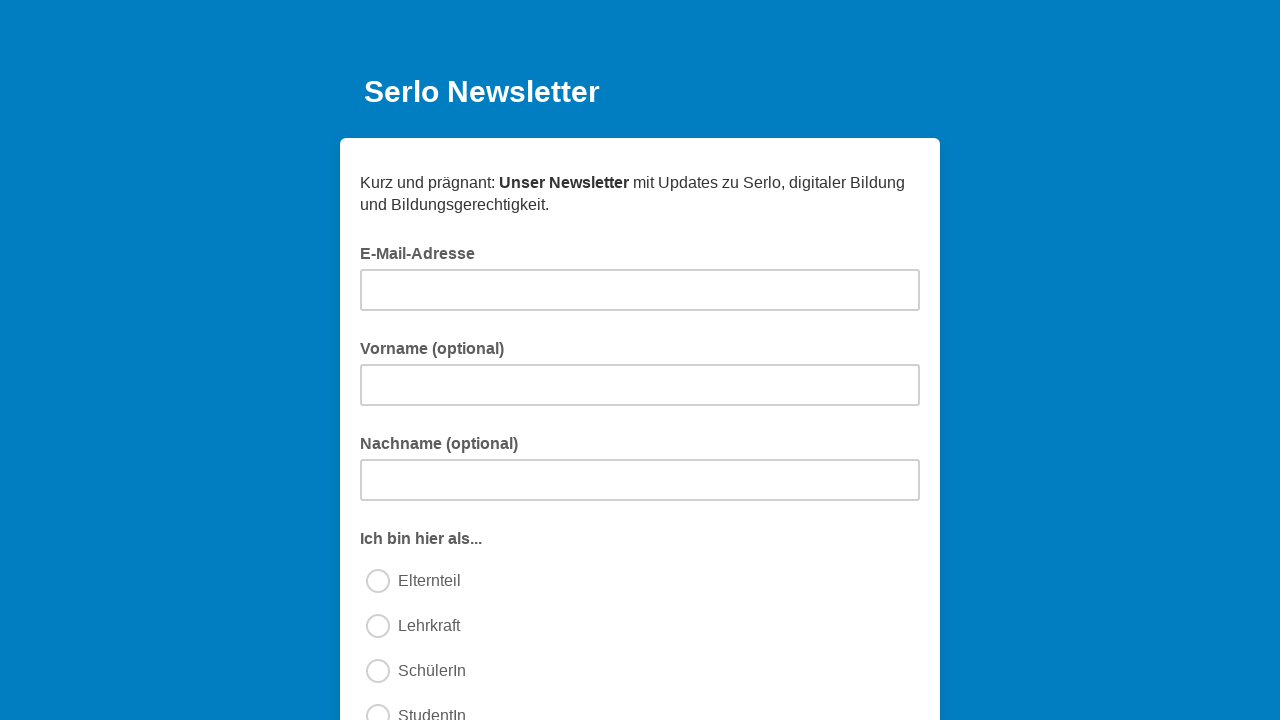

Clicked Abonnieren (Subscribe) button without filling required fields at (424, 657) on text=Abonnieren
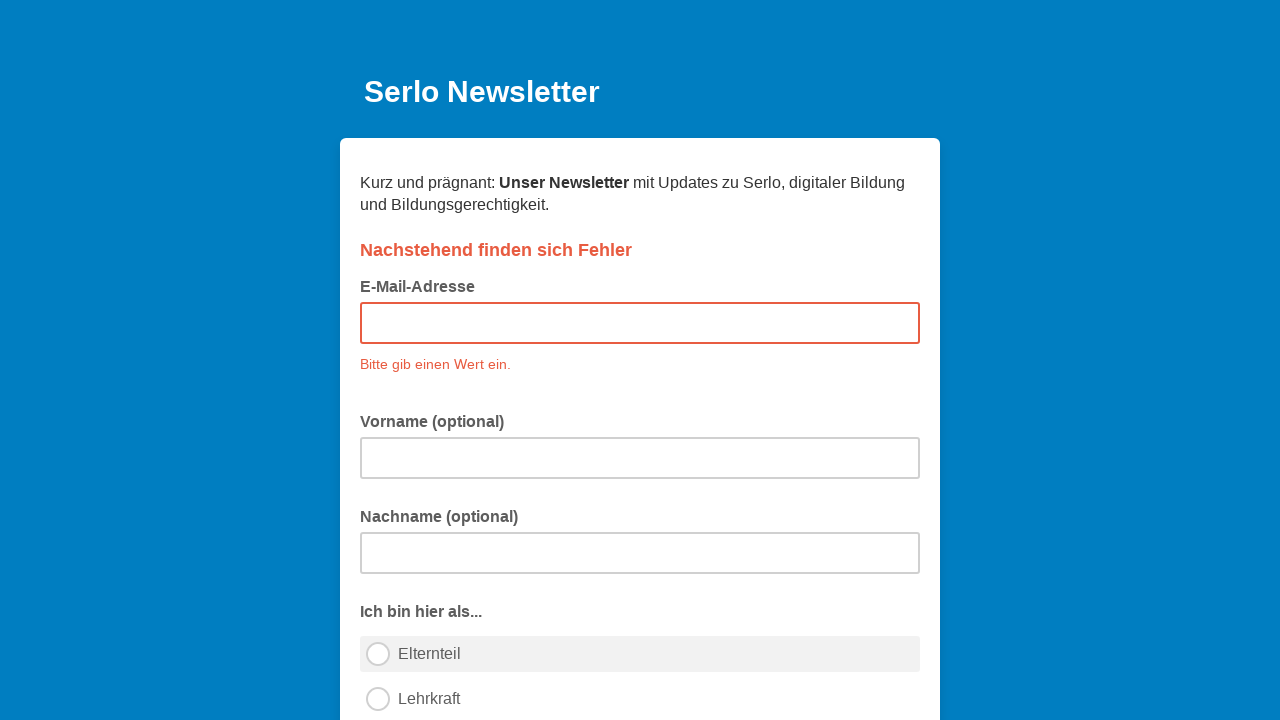

Error message 'Nachstehend finden sich Fehler' appeared on page
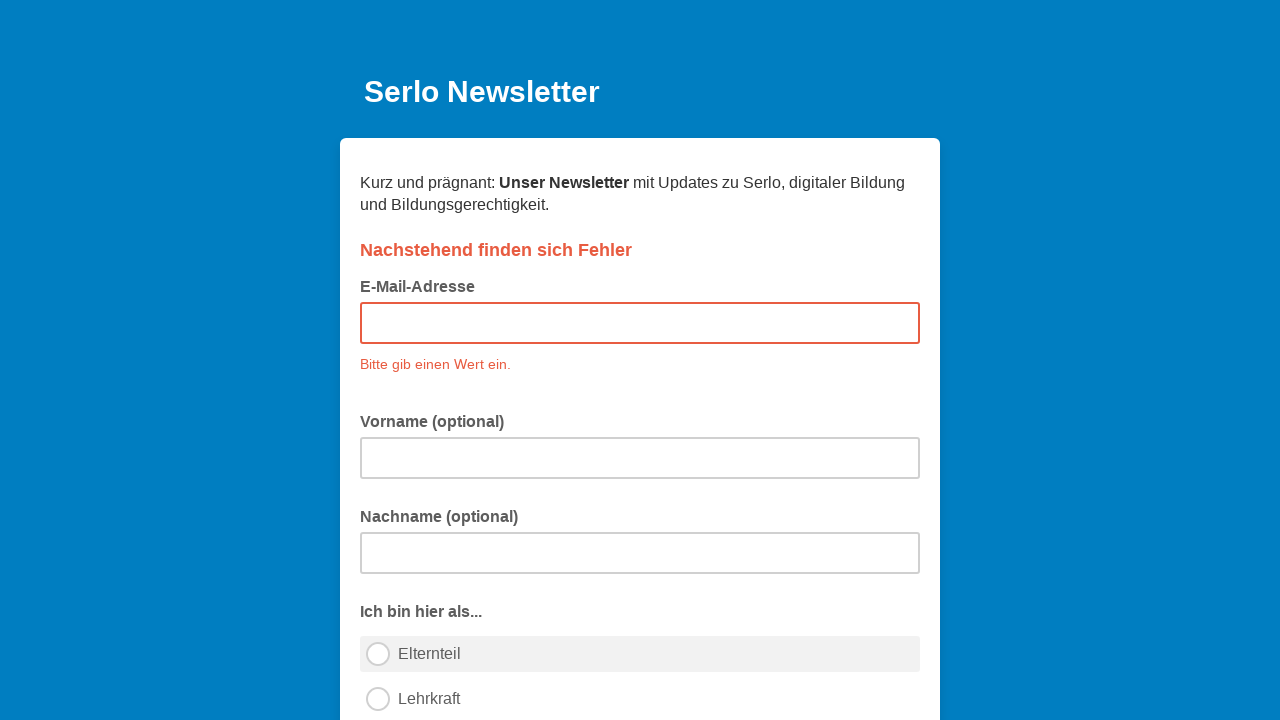

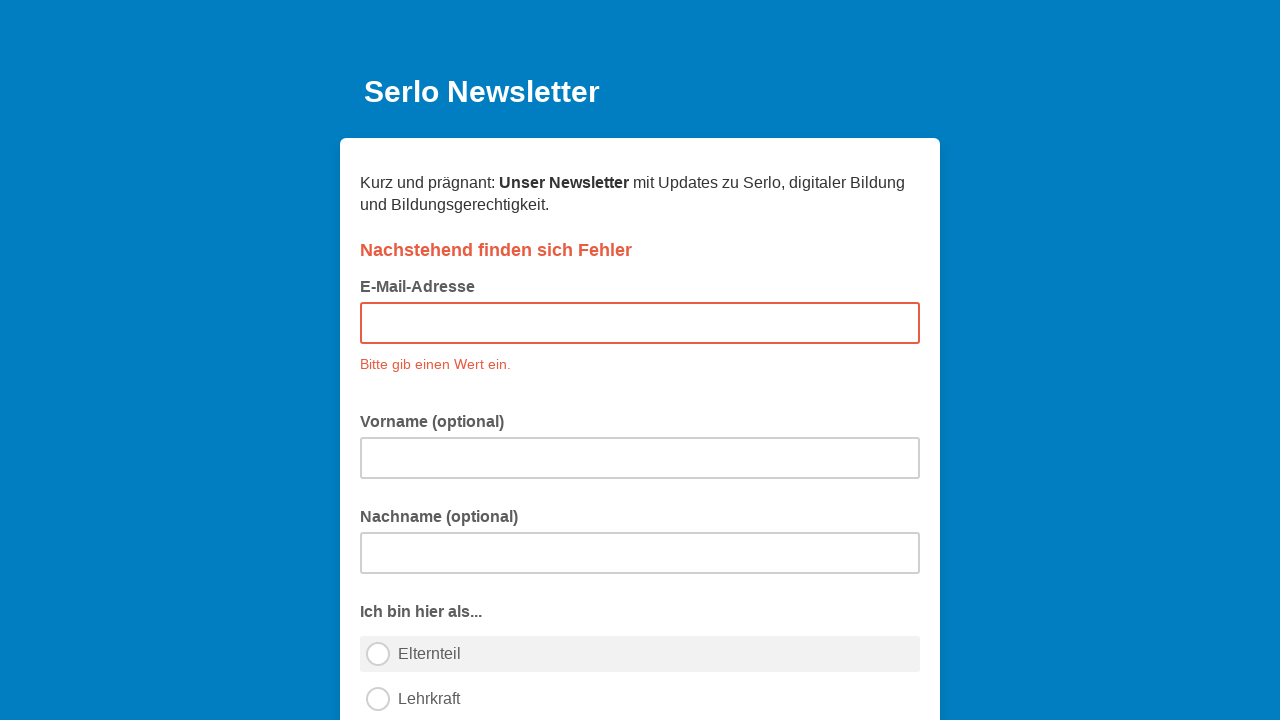